Tests dynamic loading functionality by clicking a Start button and waiting for dynamically loaded content ("Hello World!") to appear on the page.

Starting URL: https://the-internet.herokuapp.com/dynamic_loading/2

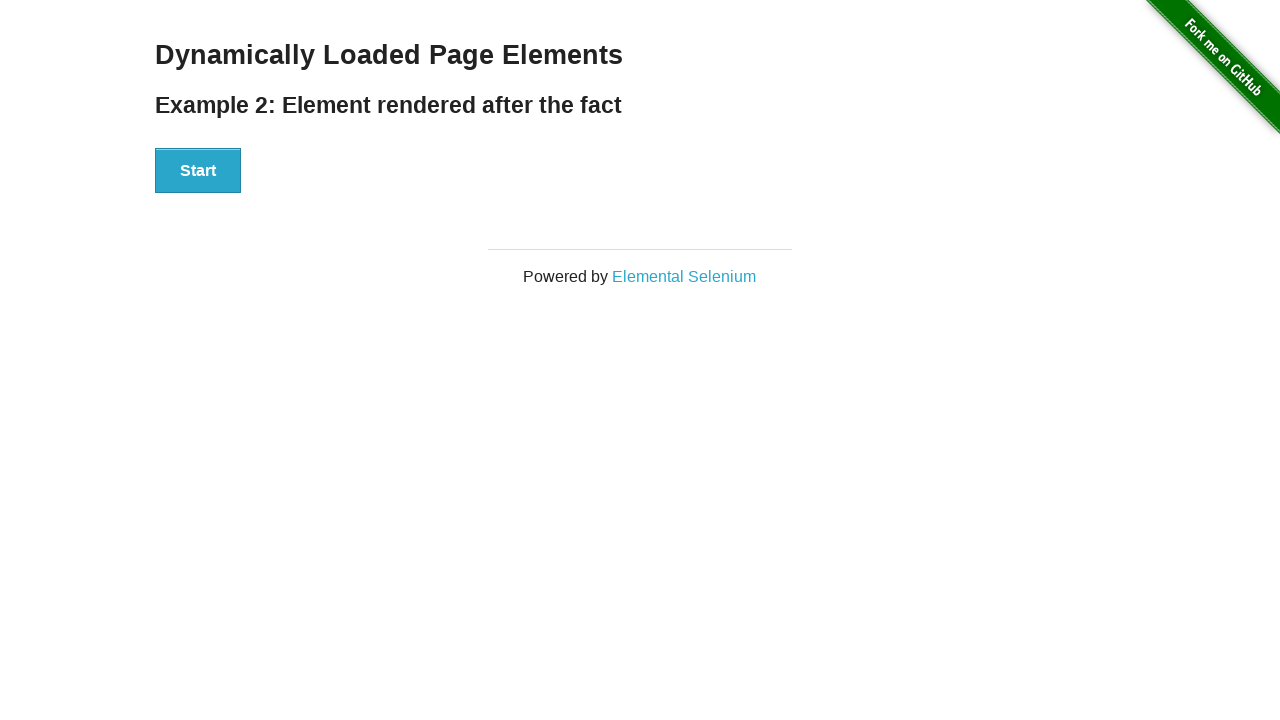

Clicked Start button to trigger dynamic loading at (198, 171) on xpath=//button[text()='Start']
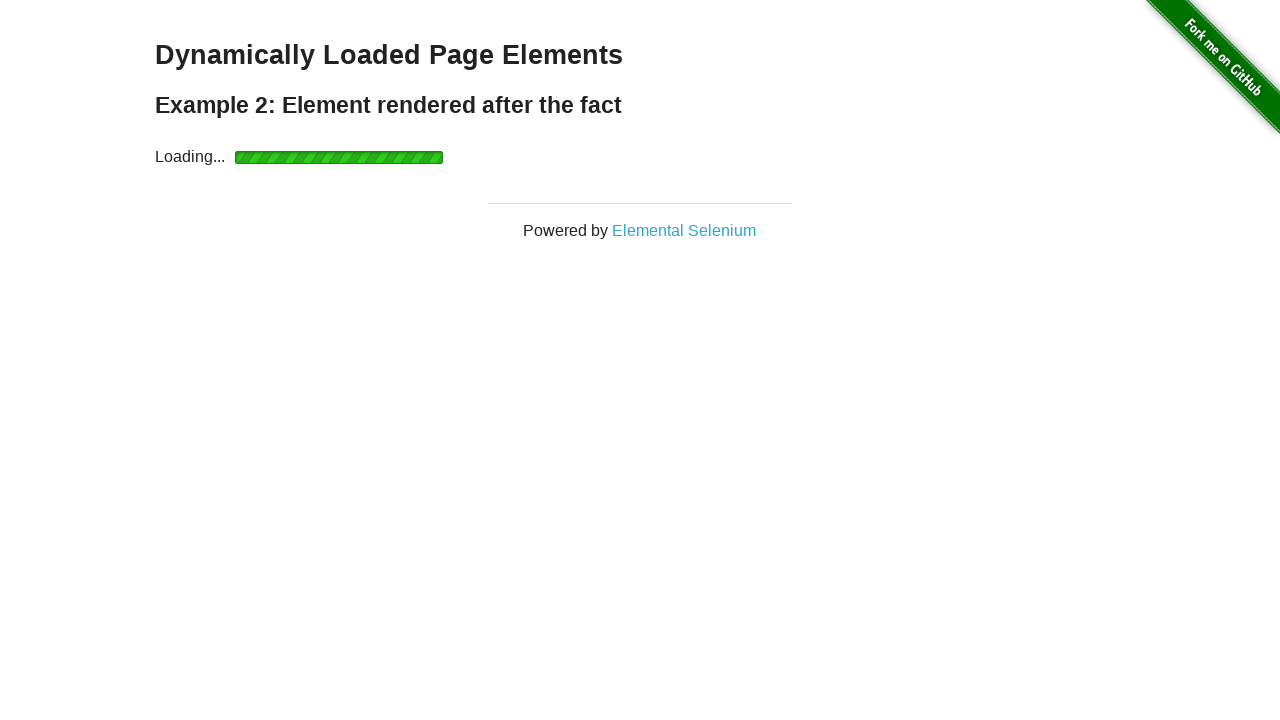

Waited for dynamically loaded 'Hello World!' text to appear
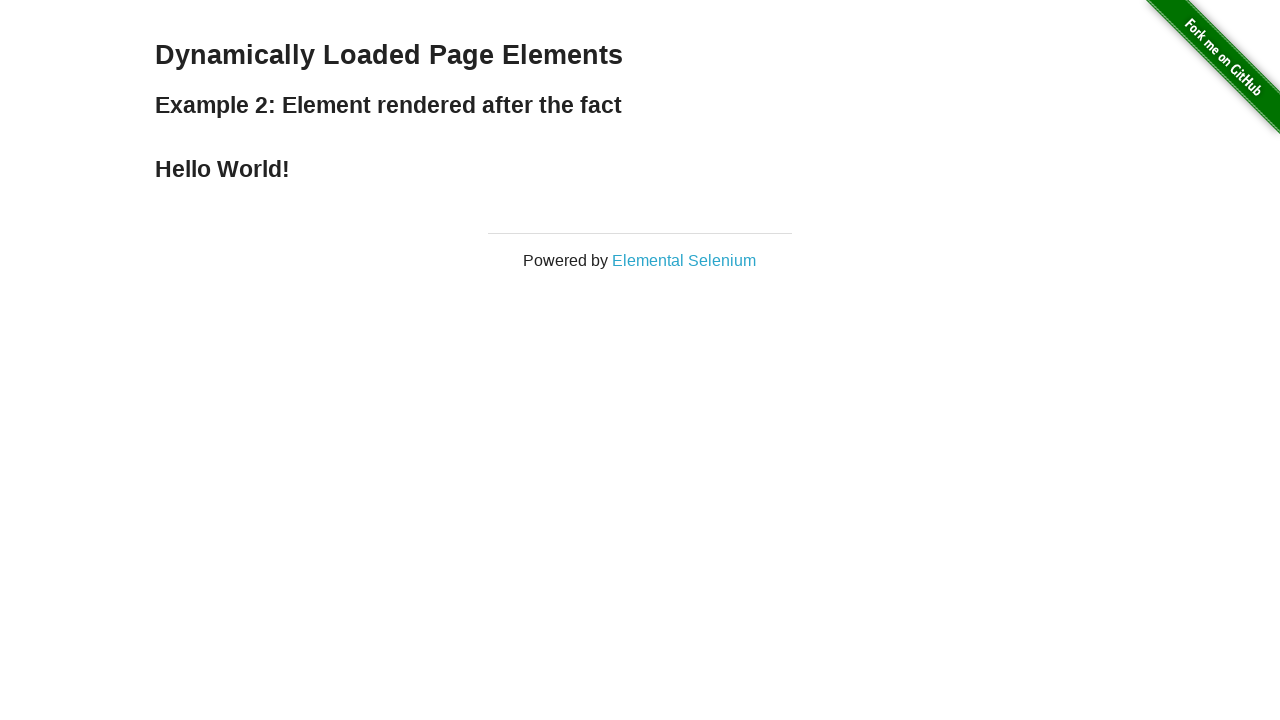

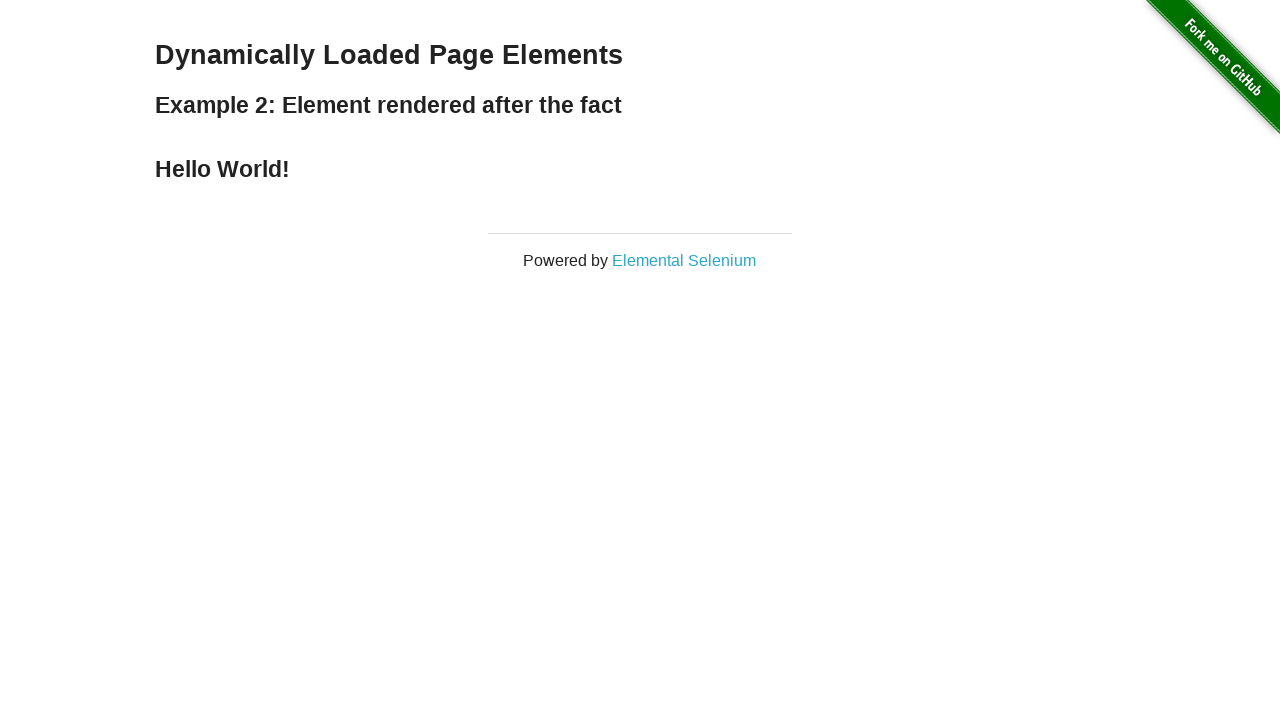